Tests a text box form by filling in full name, email, current address, and permanent address fields, then scrolling to and clicking the submit button.

Starting URL: https://demoqa.com/text-box

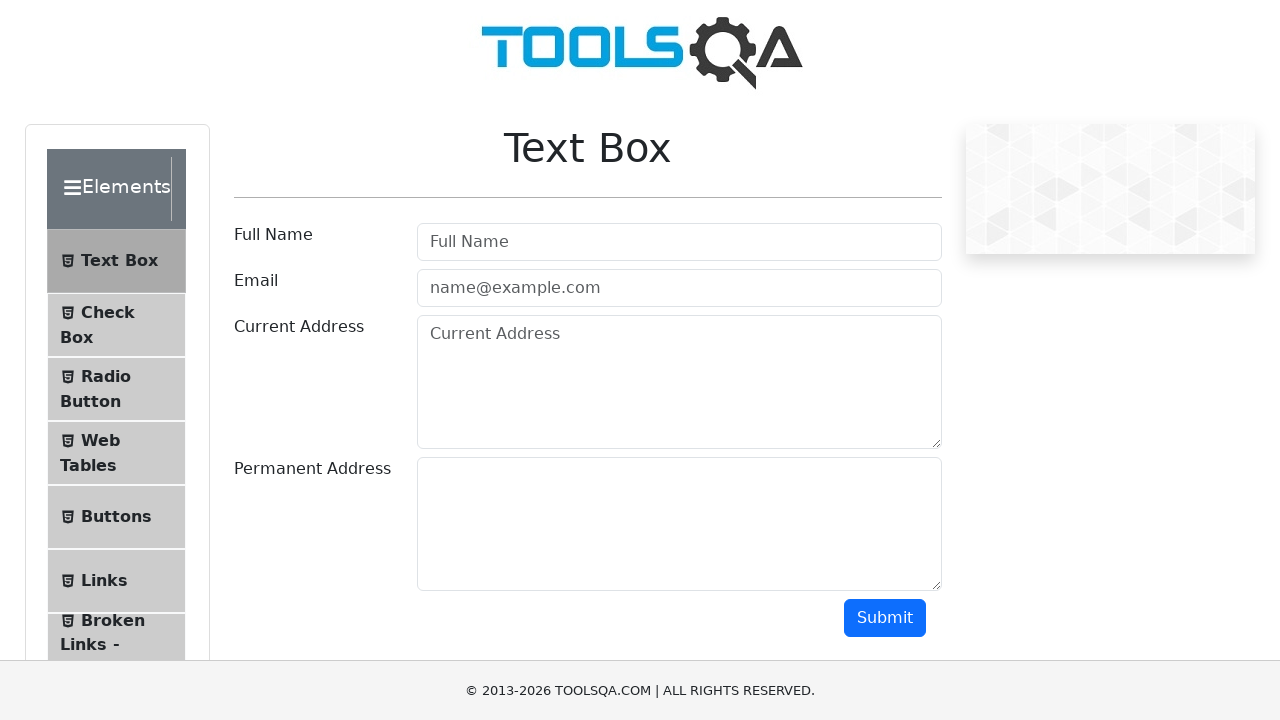

Filled full name field with 'John Doe' on #userName
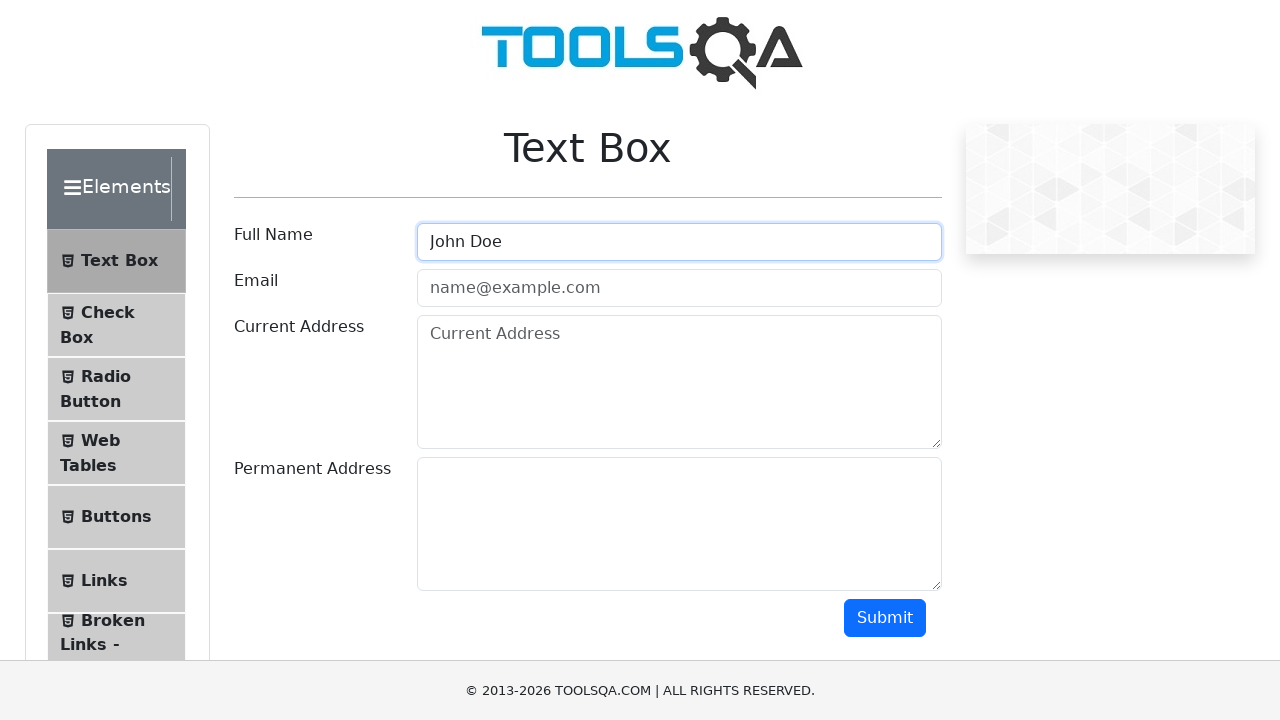

Filled email field with 'john@gmail.com' on #userEmail
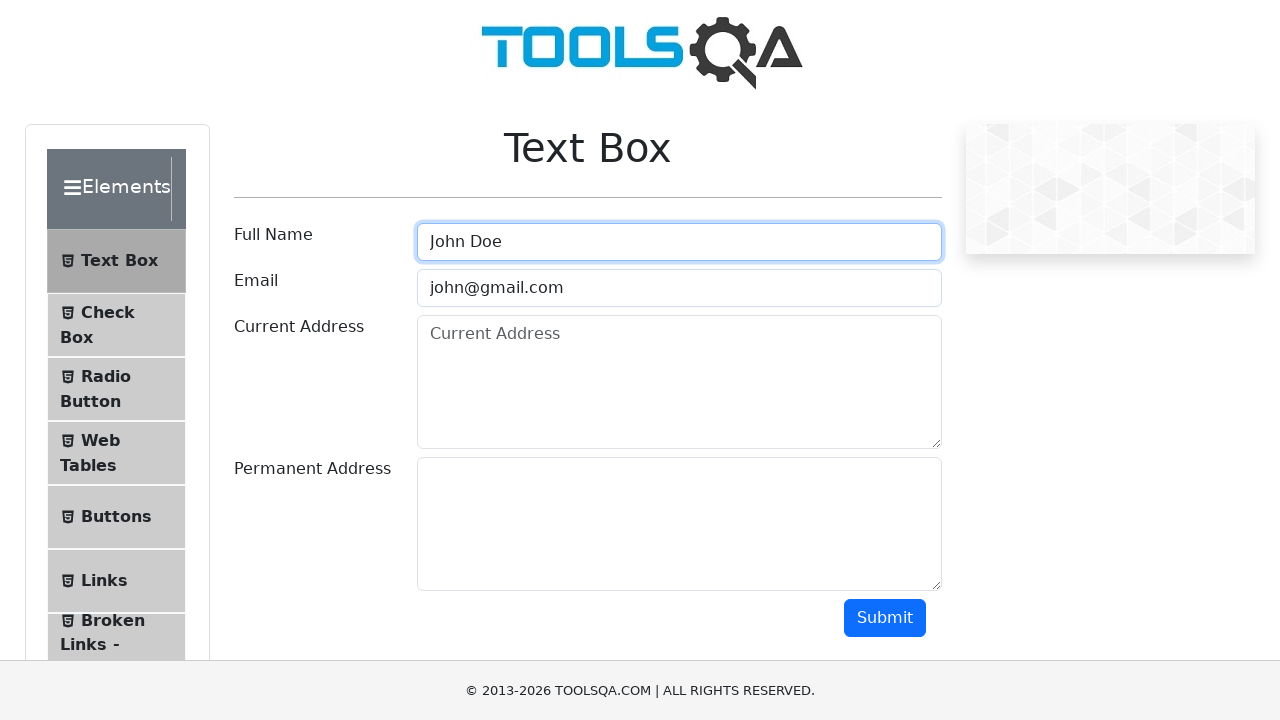

Filled current address field with 'Bishkek123' on #currentAddress
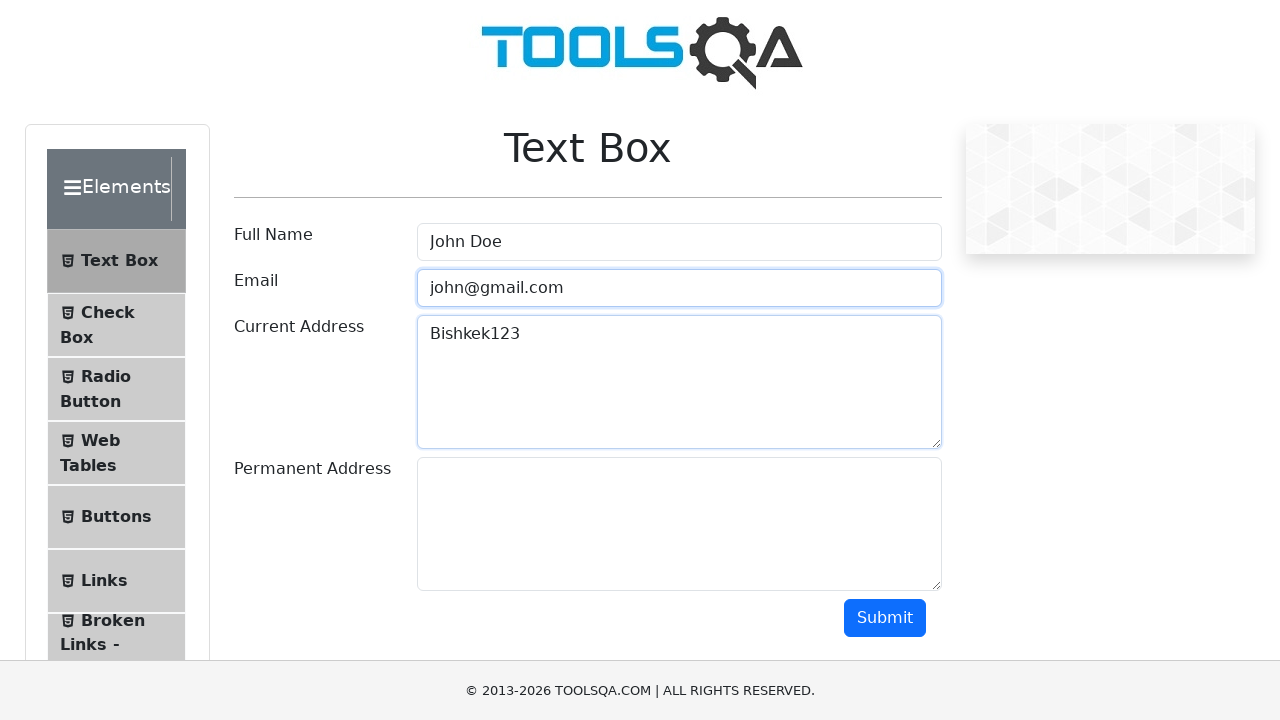

Filled permanent address field with 'WallStreet123' on #permanentAddress
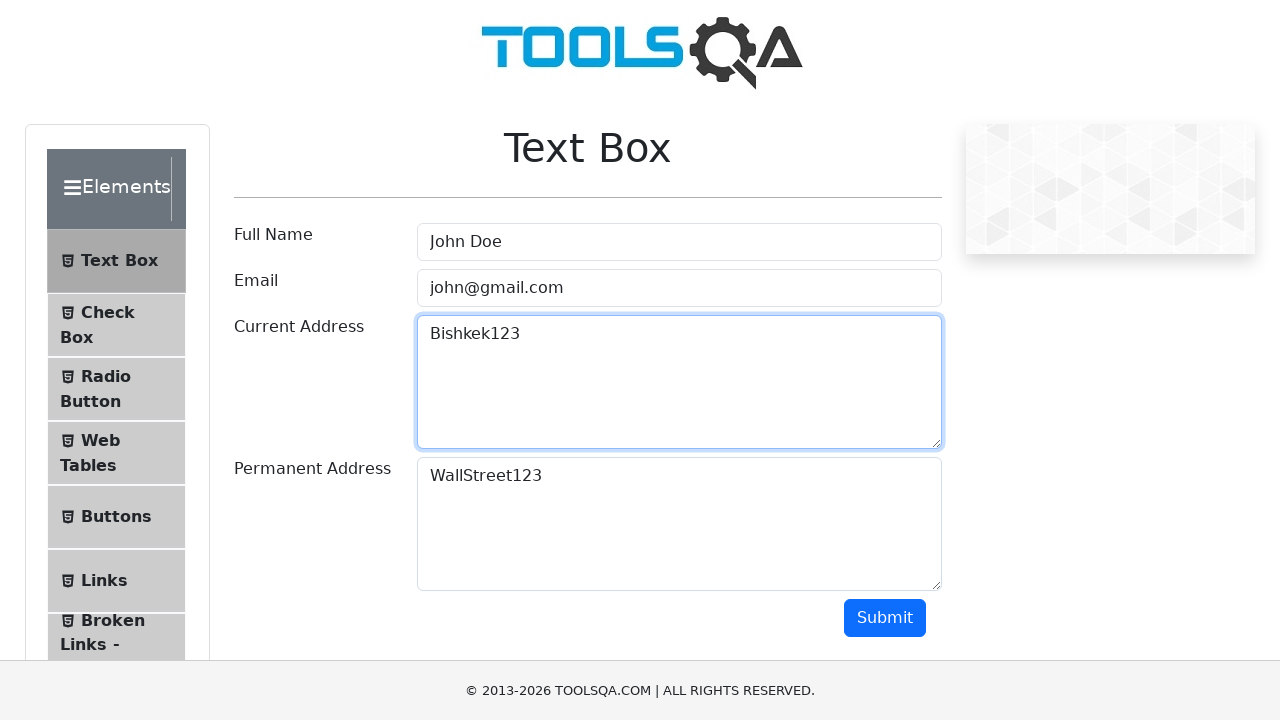

Scrolled submit button into view
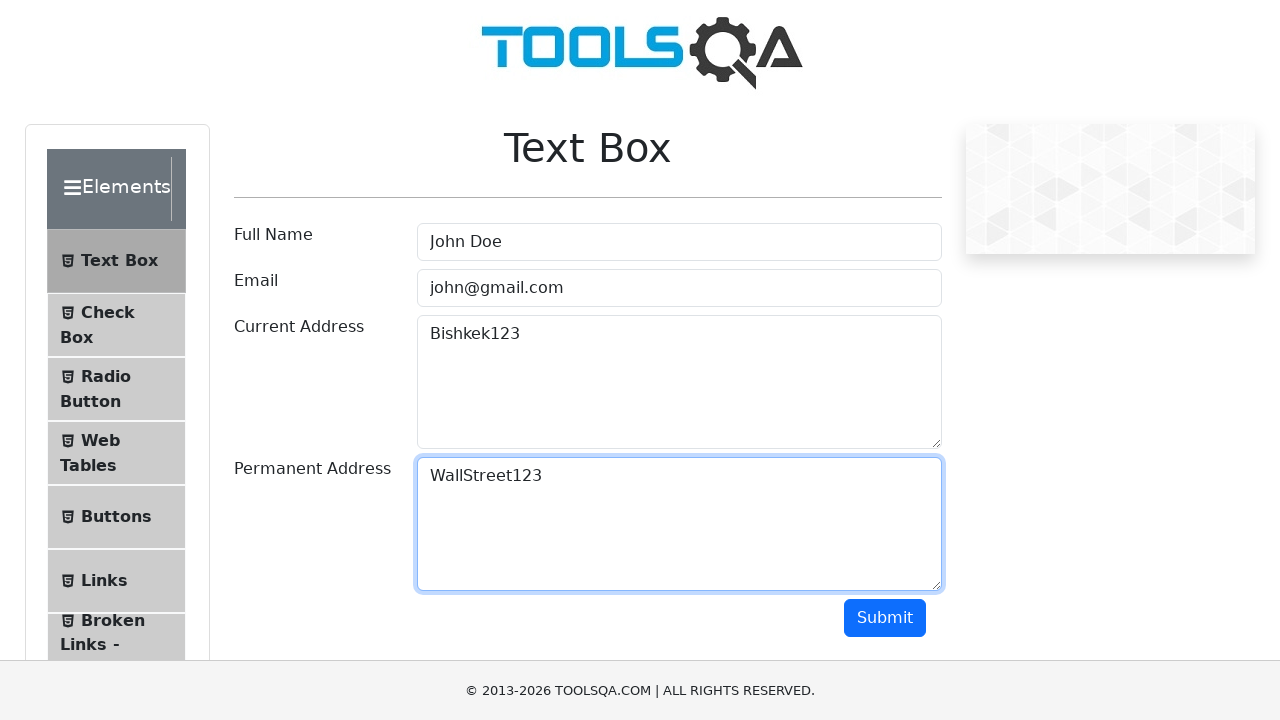

Clicked submit button to submit form at (885, 618) on #submit
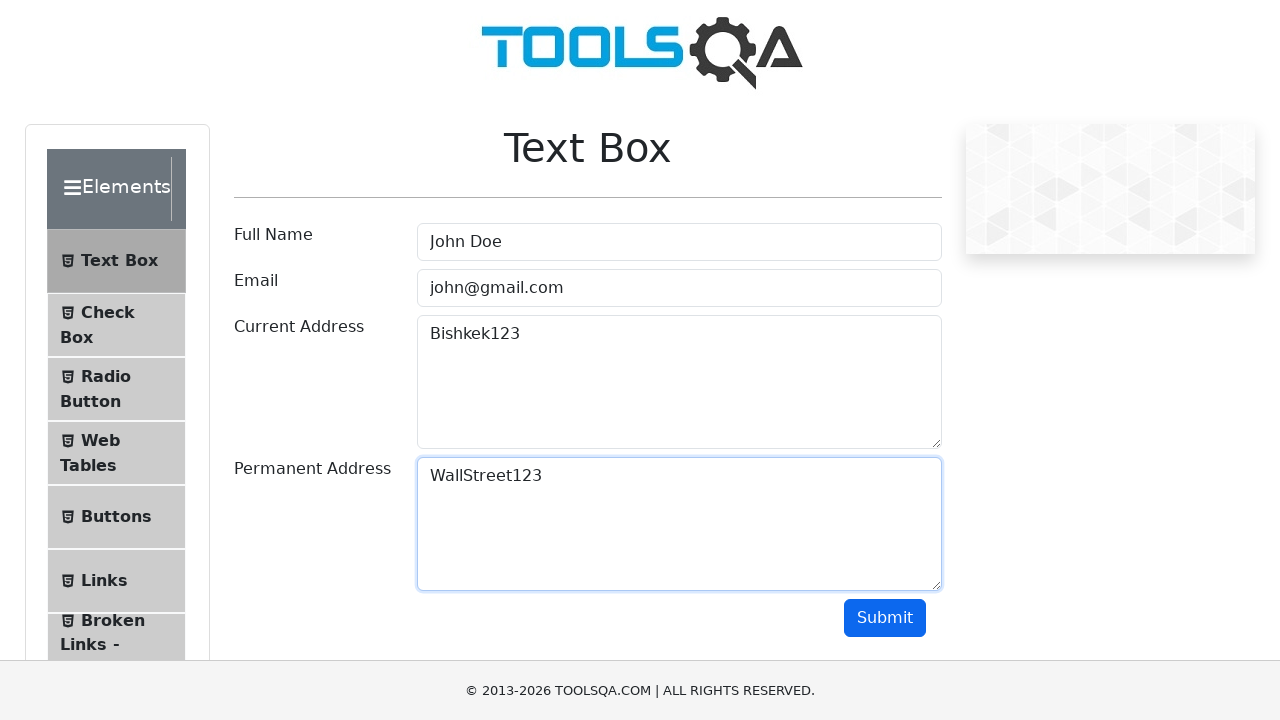

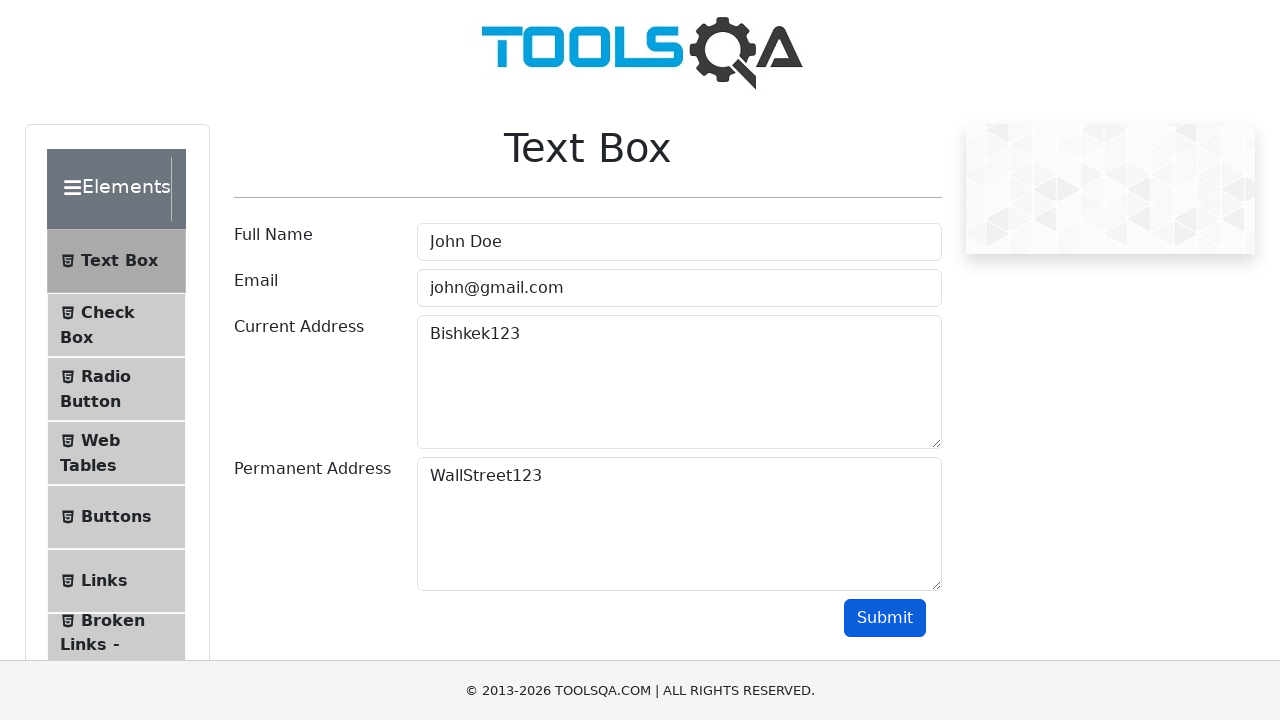